Fills out a contact form with personal information (first name, last name, email, mobile number, company) and submits it, then accepts the confirmation alert

Starting URL: http://only-testing-blog.blogspot.com/2014/05/form.html

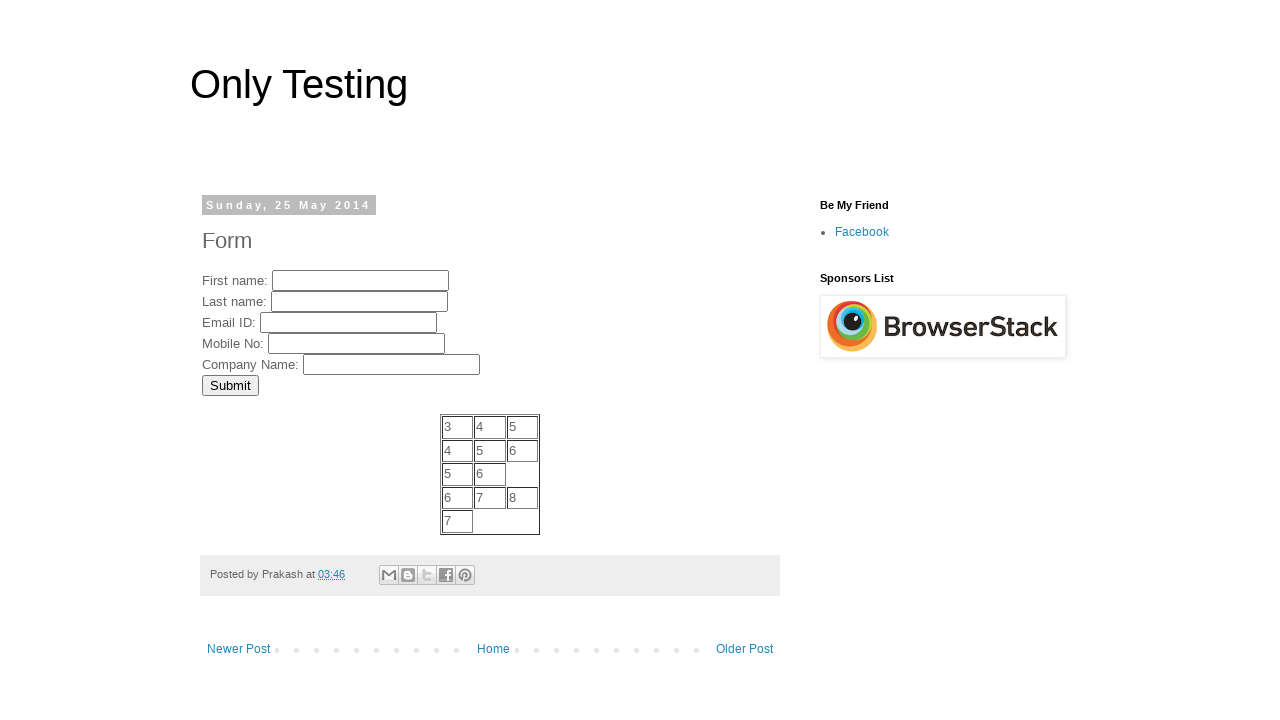

Filled first name field with 'John' on input[name='FirstName']
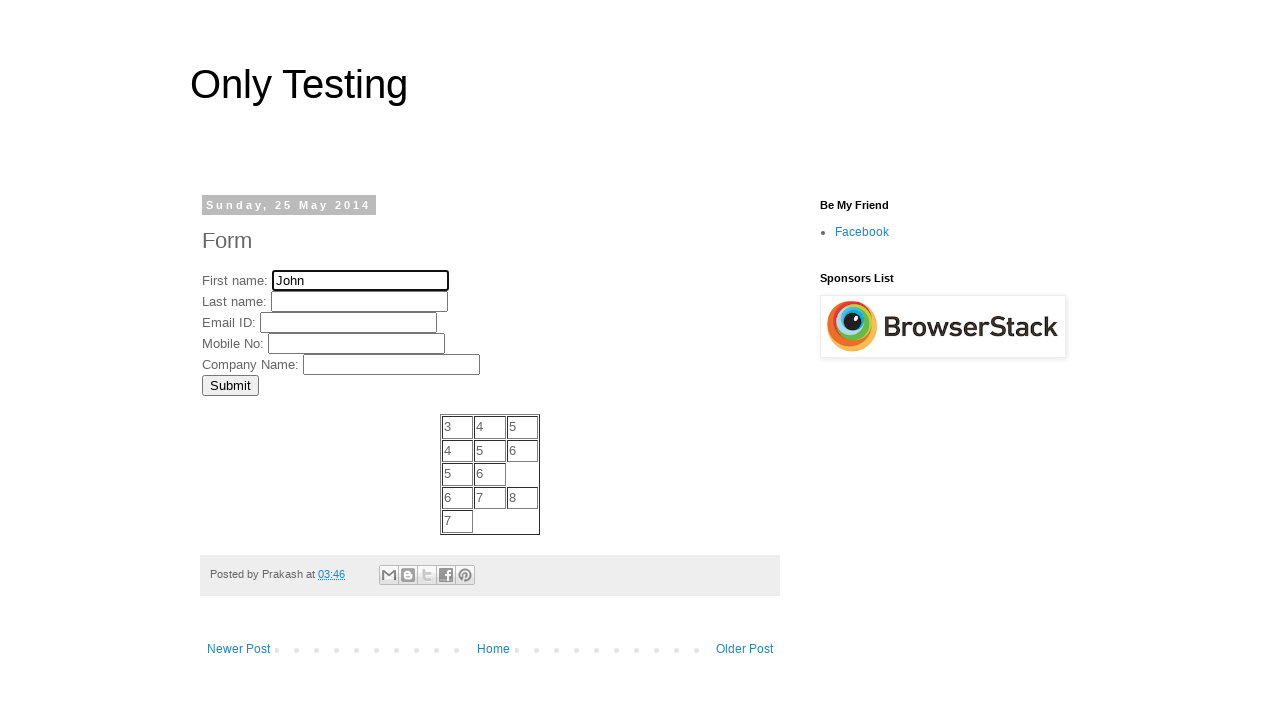

Filled last name field with 'Smith' on input[name='LastName']
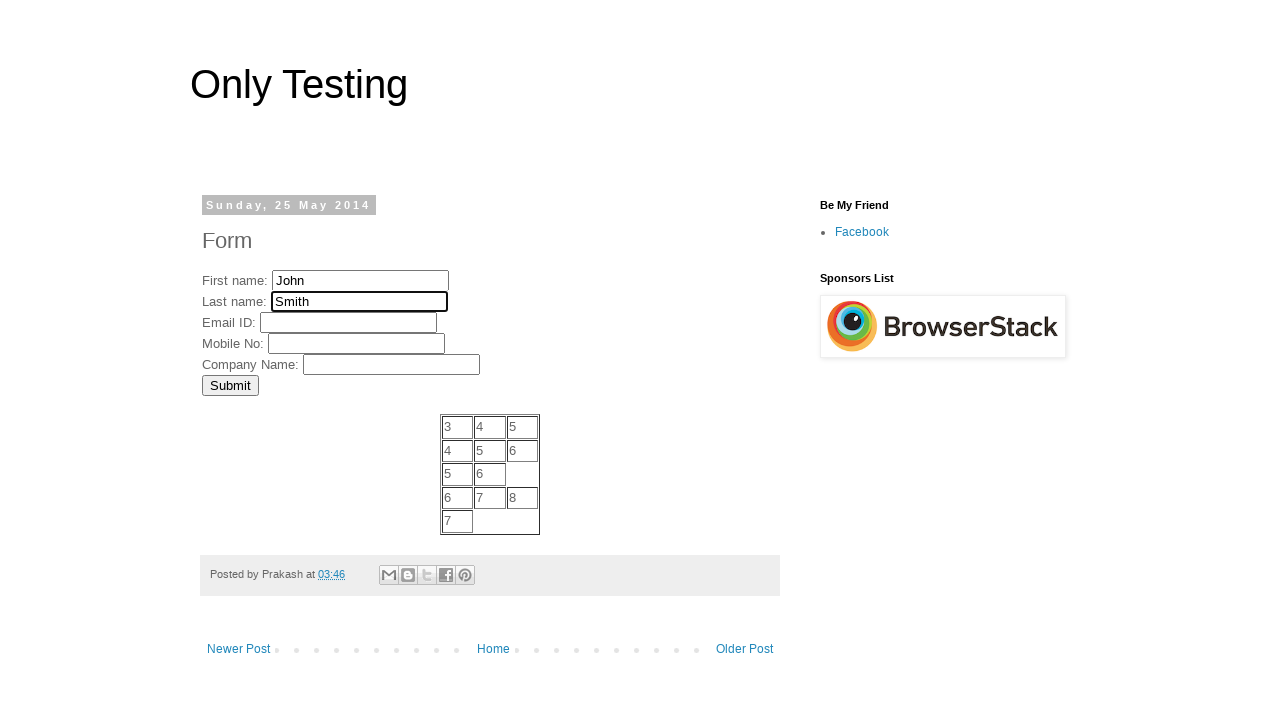

Filled email field with 'john.smith@example.com' on input[name='EmailID']
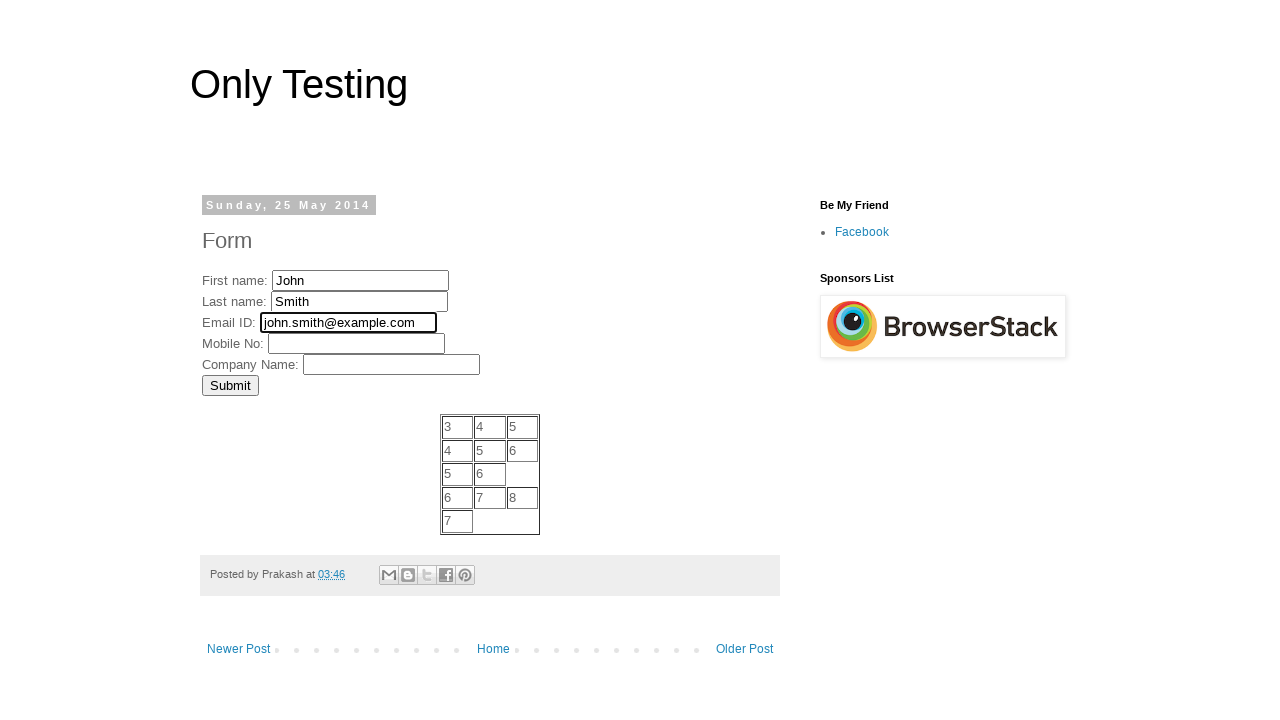

Filled mobile number field with '5551234567' on input[name='MobNo']
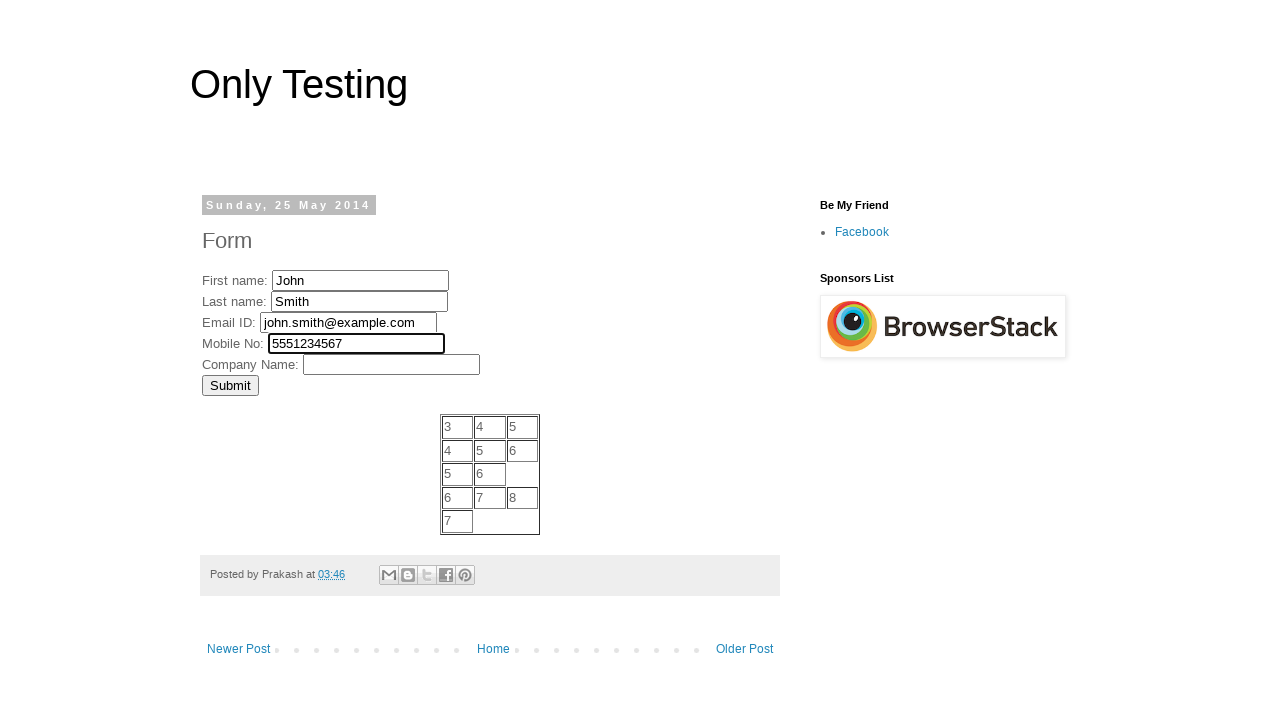

Filled company field with 'Acme Corporation' on input[name='Company']
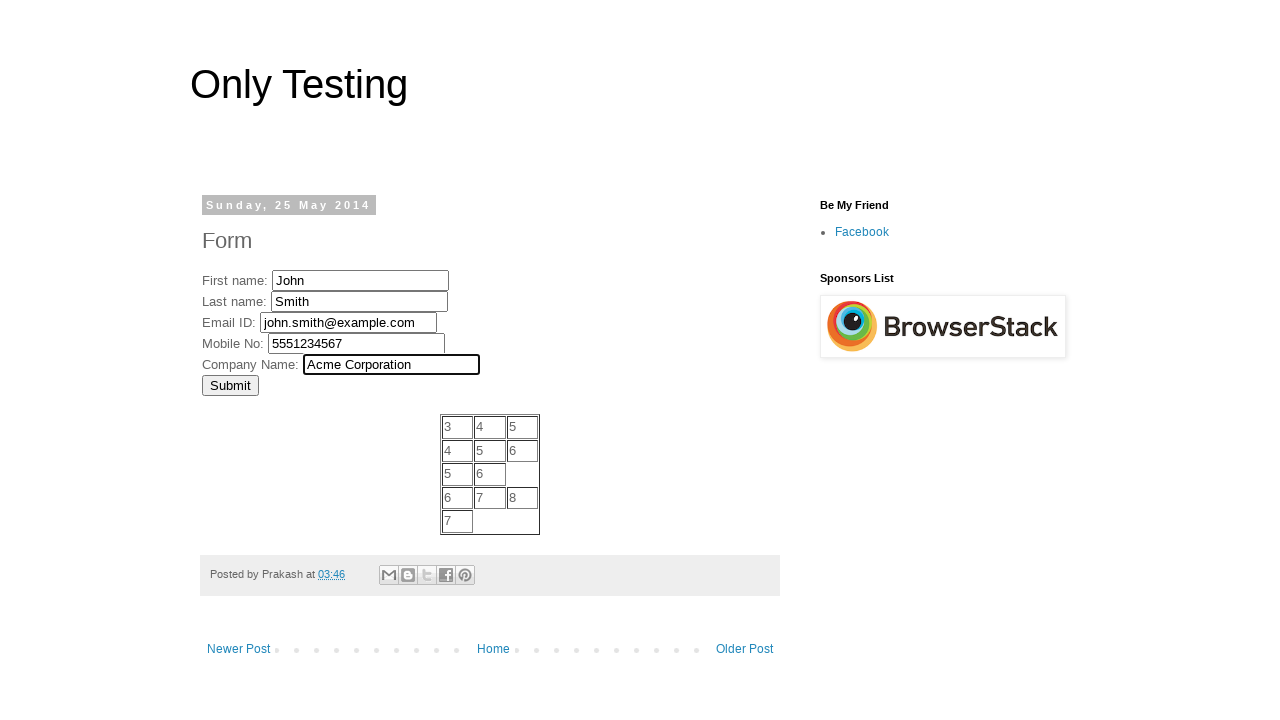

Clicked submit button to submit the contact form at (230, 385) on input[value='Submit']
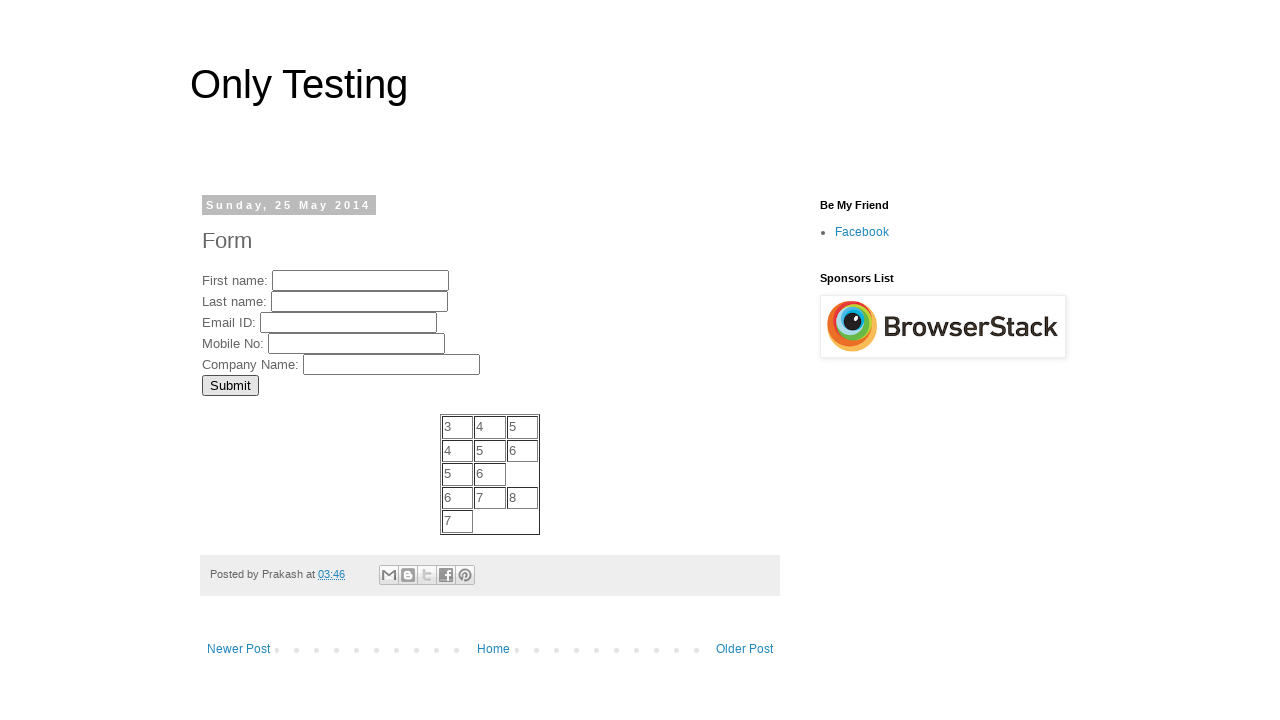

Set up dialog handler to accept confirmation alert
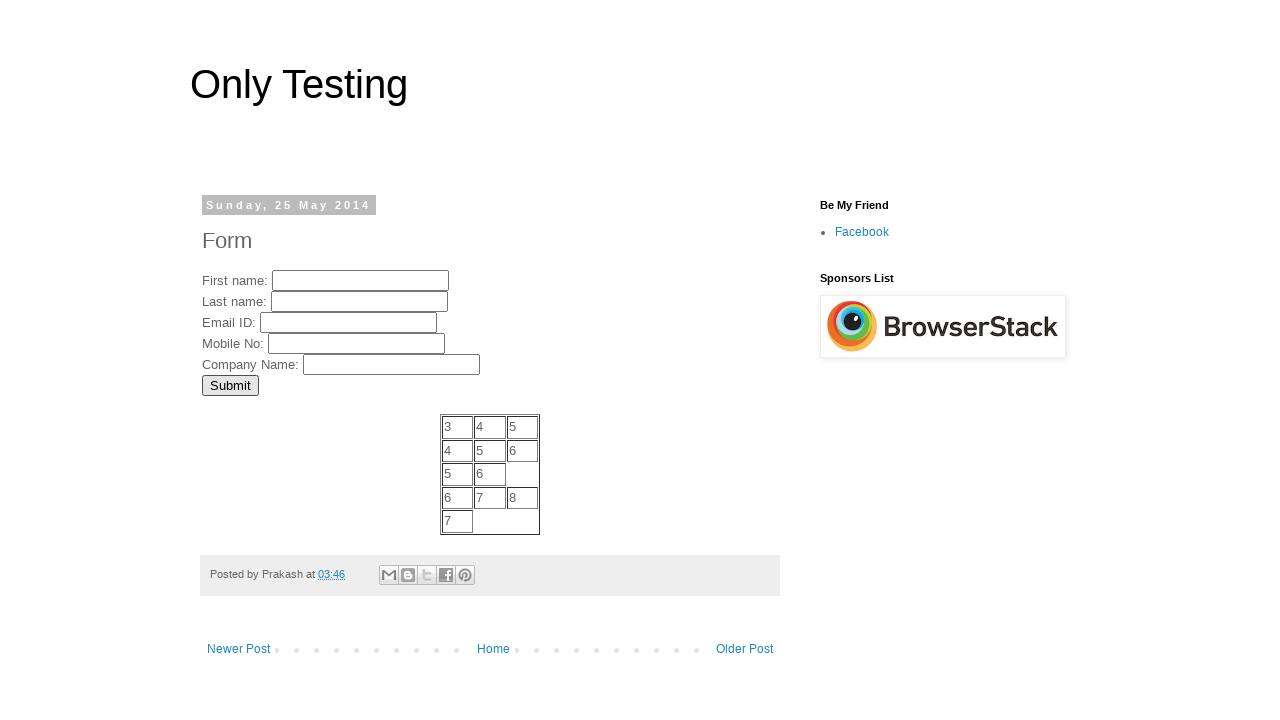

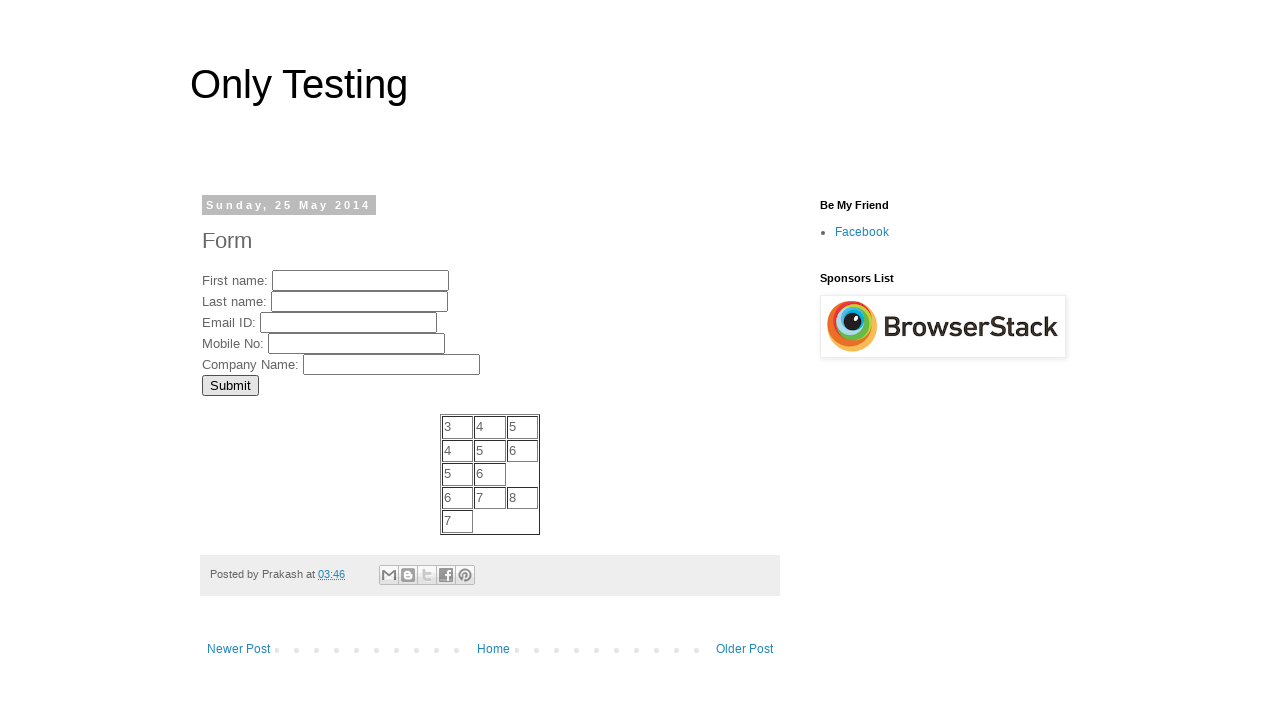